Tests Content Security Policy by checking response headers for CSP header presence

Starting URL: https://namhbcf-uk.pages.dev/

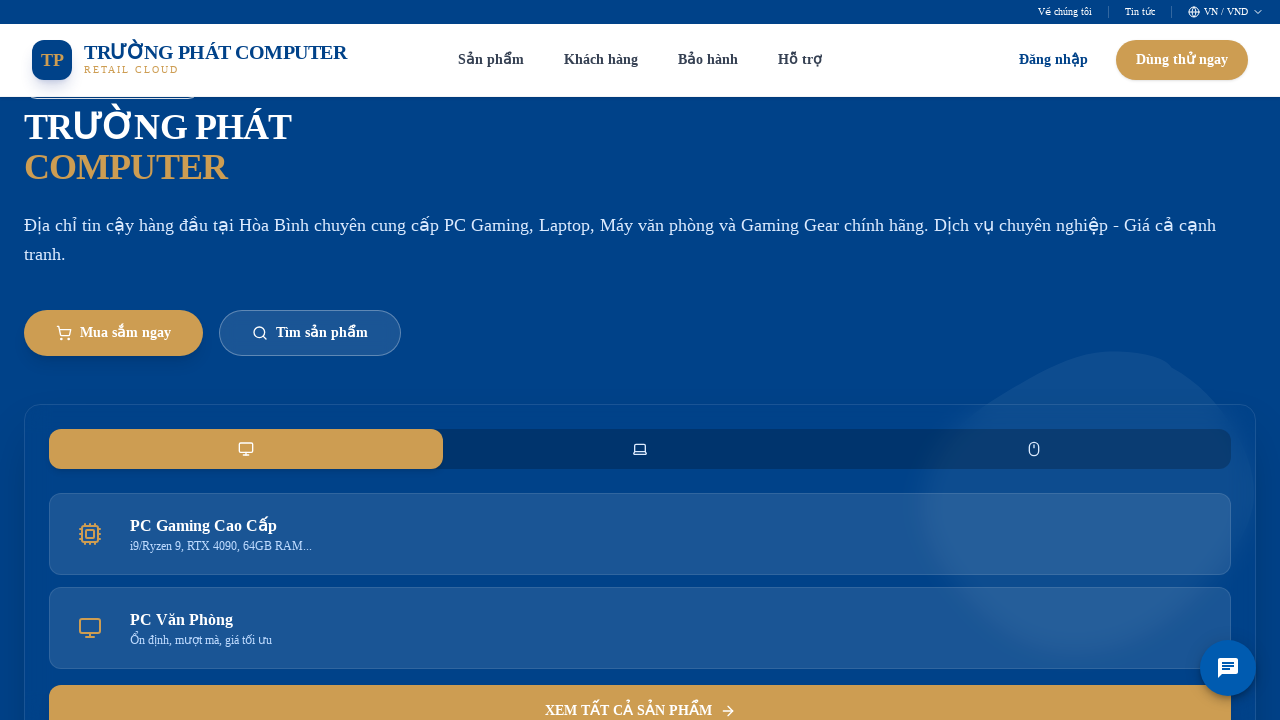

Navigated to https://namhbcf-uk.pages.dev/ and captured response headers
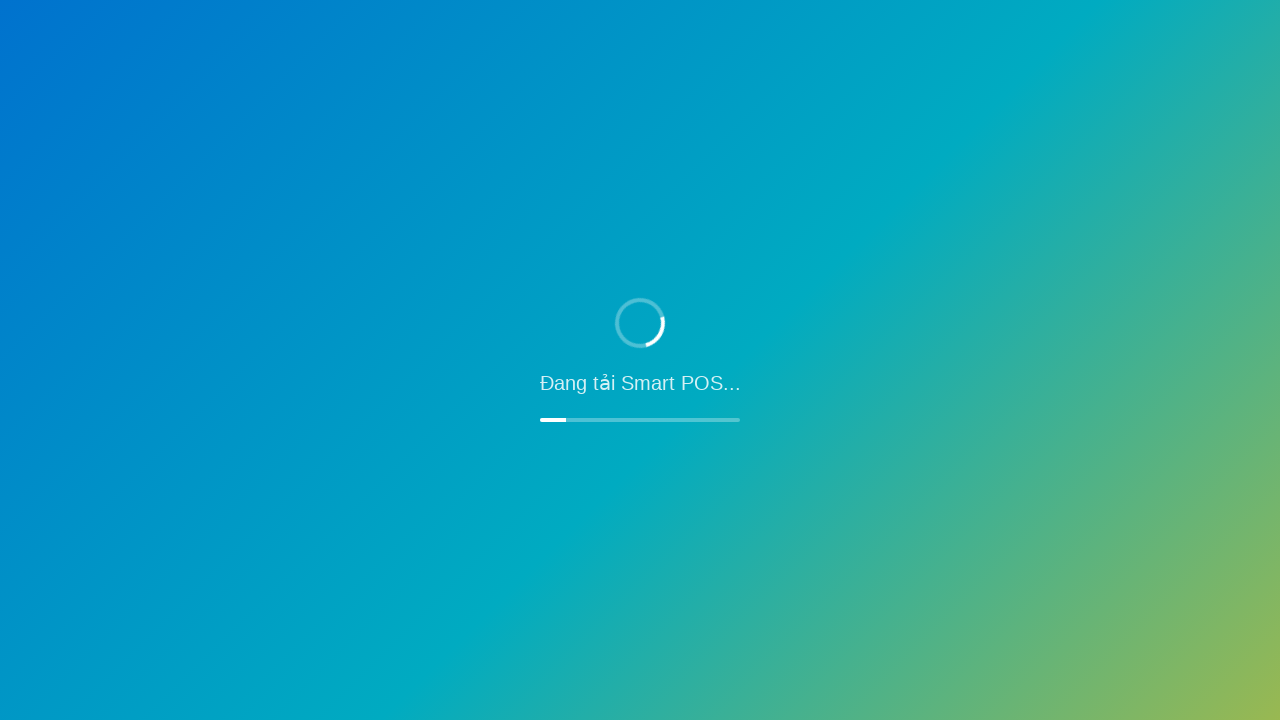

Extracted response headers from navigation
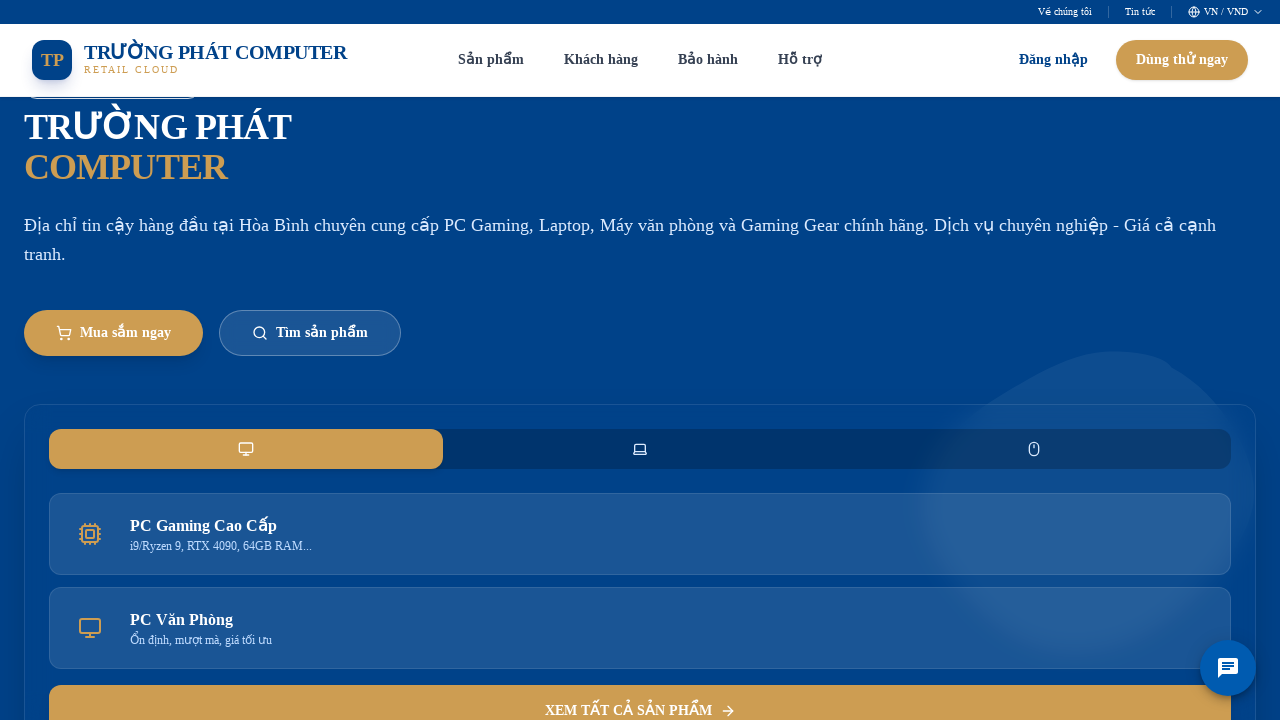

Retrieved Content-Security-Policy header from response
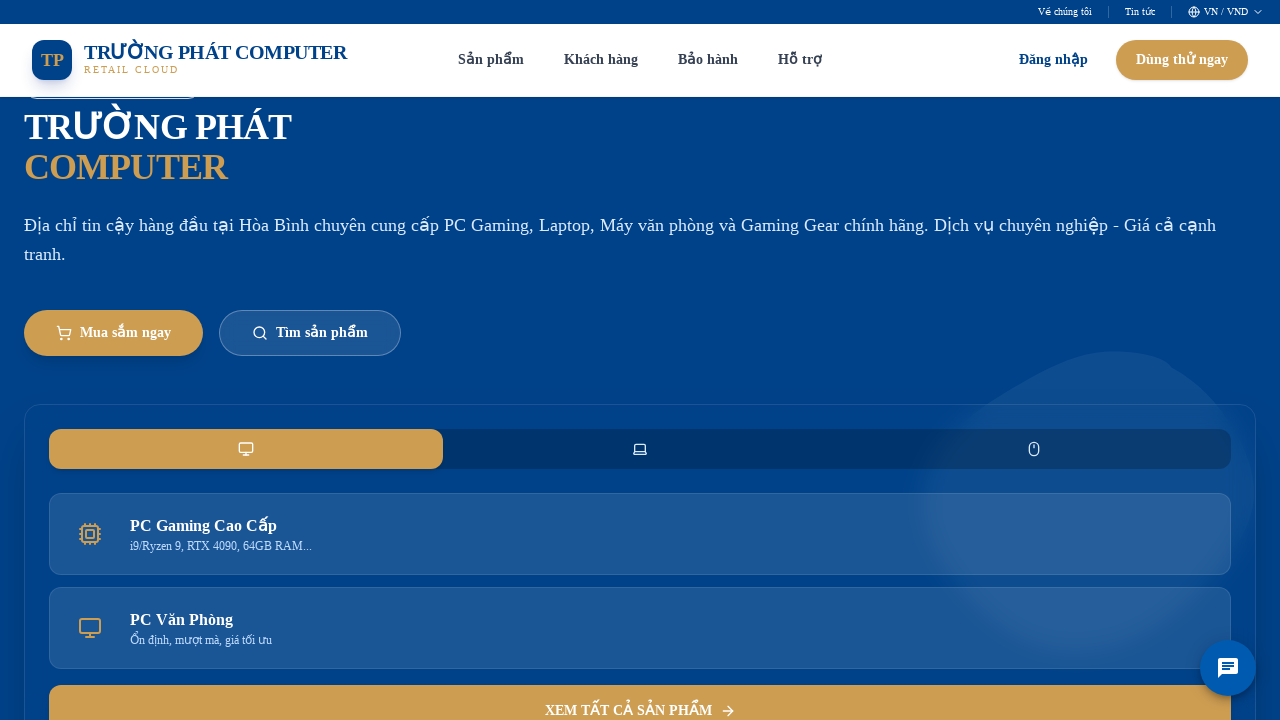

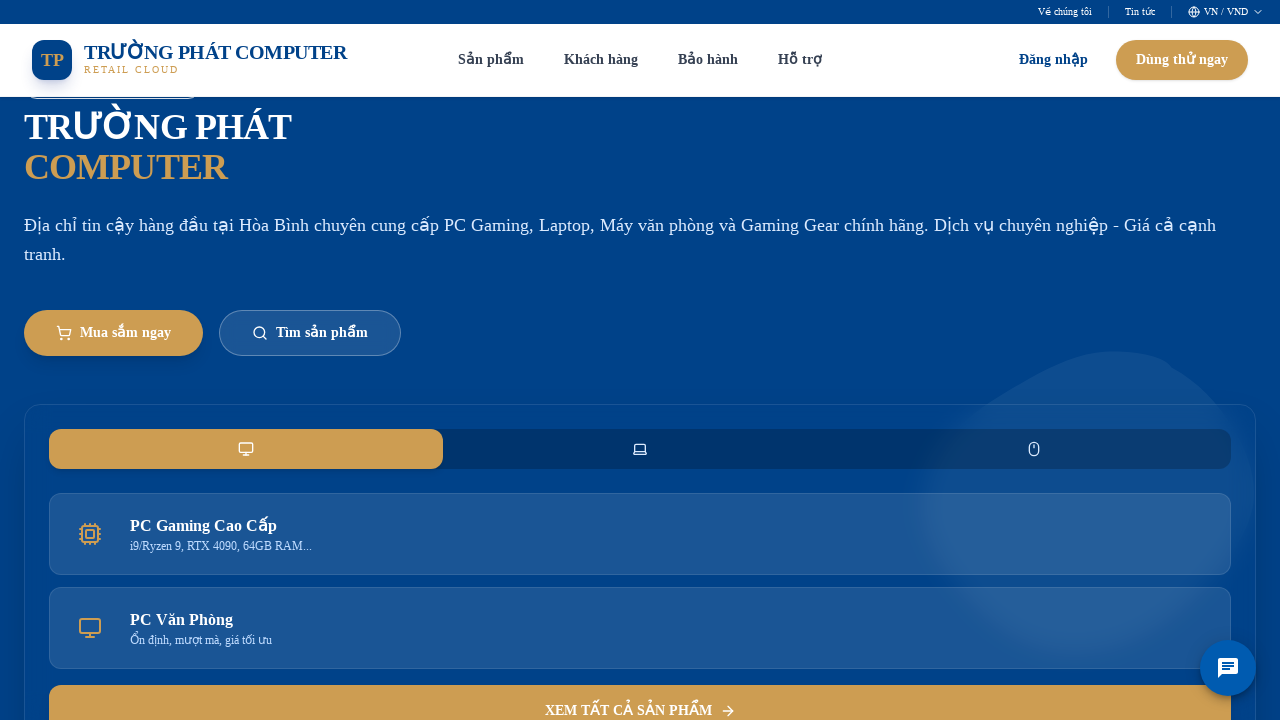